Tests adding a product to cart and then deleting it from the cart

Starting URL: https://www.demoblaze.com

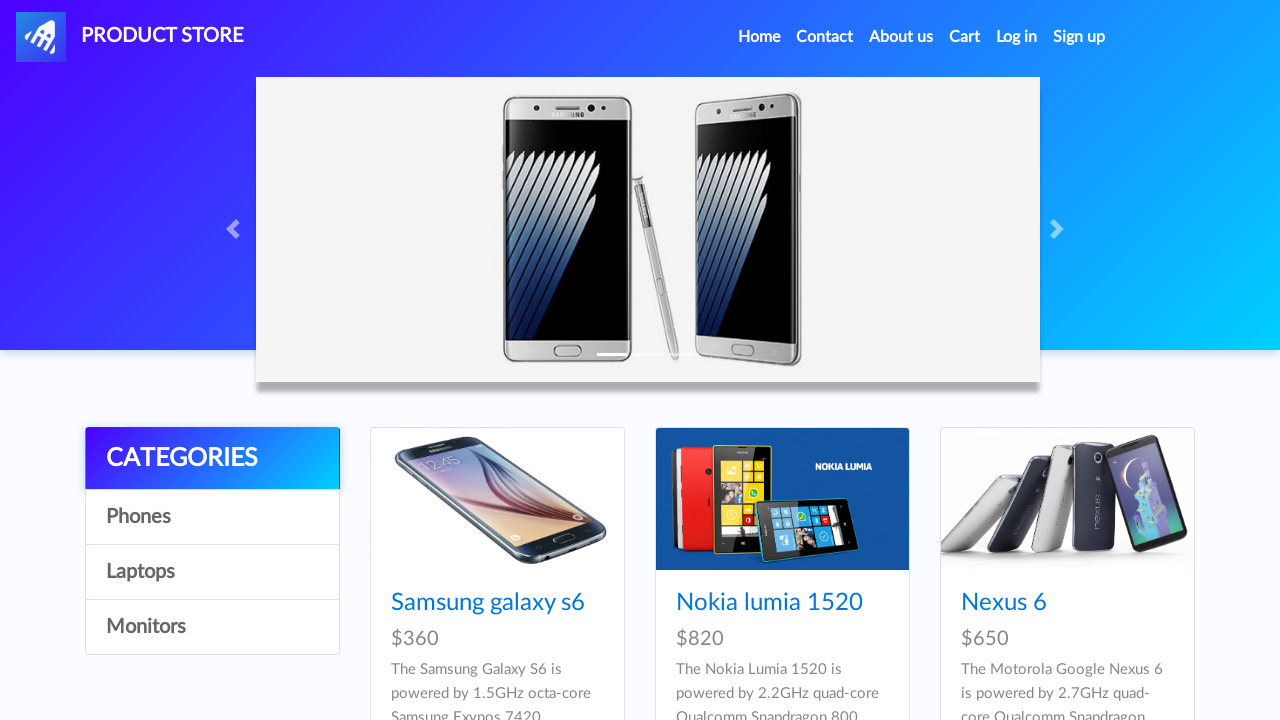

Waited for products to load on demoblaze homepage
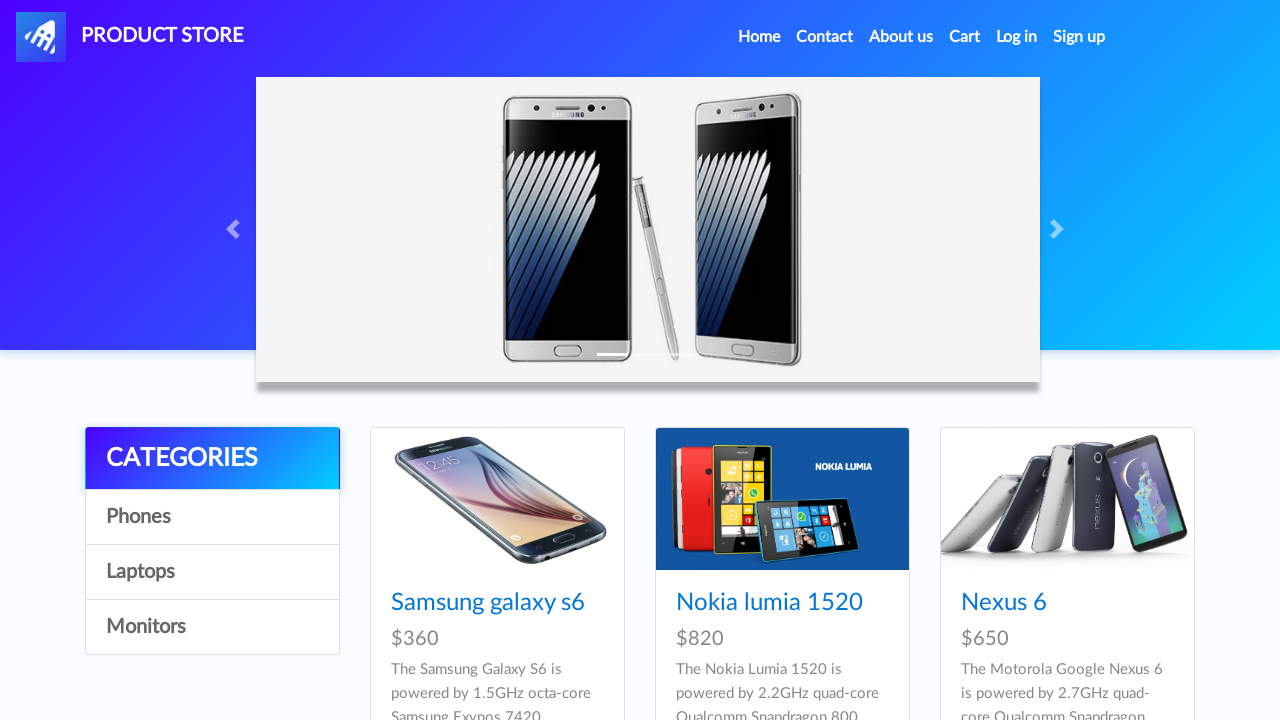

Clicked on Samsung galaxy s6 product at (488, 603) on a:has-text('Samsung galaxy s6')
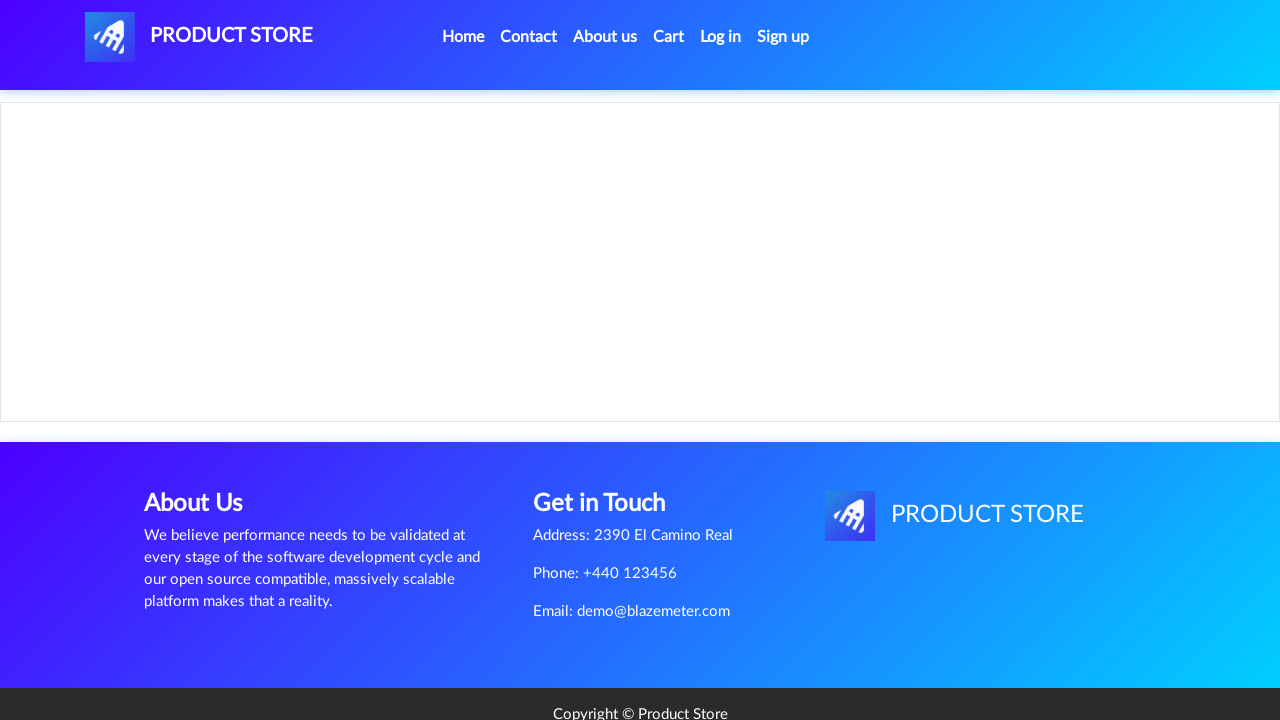

Product details page loaded
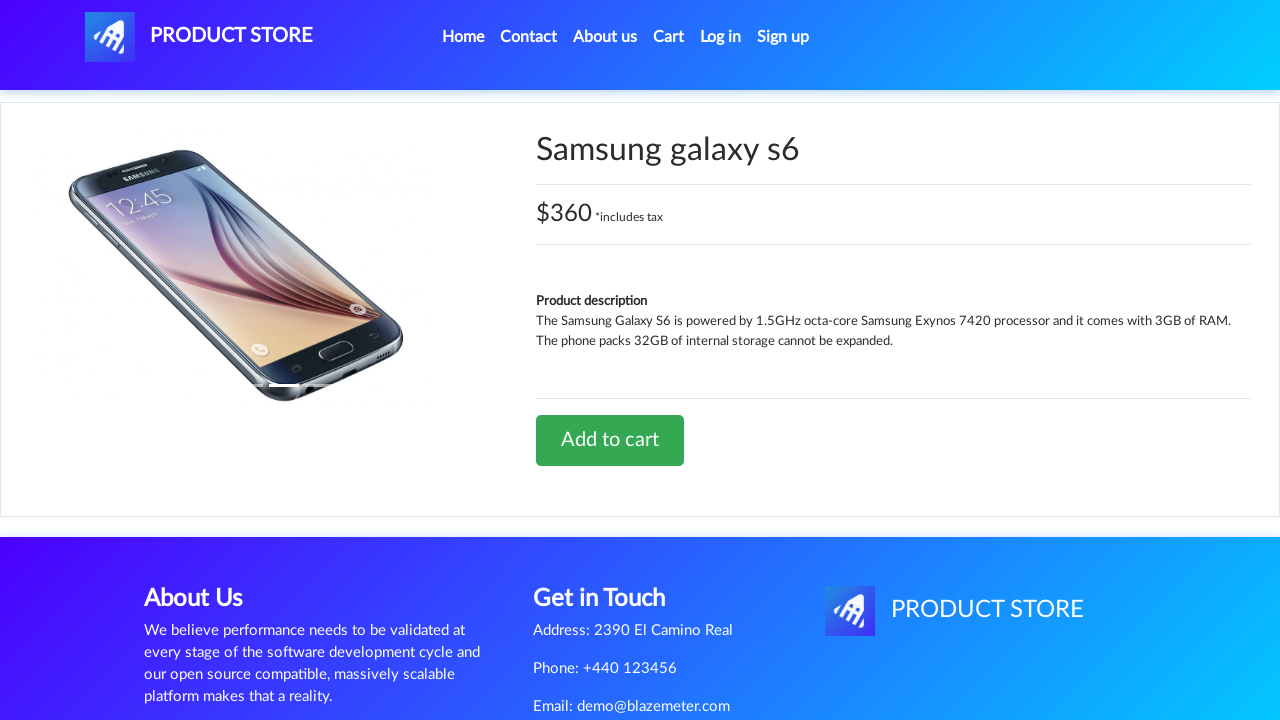

Set up dialog handler to accept alerts
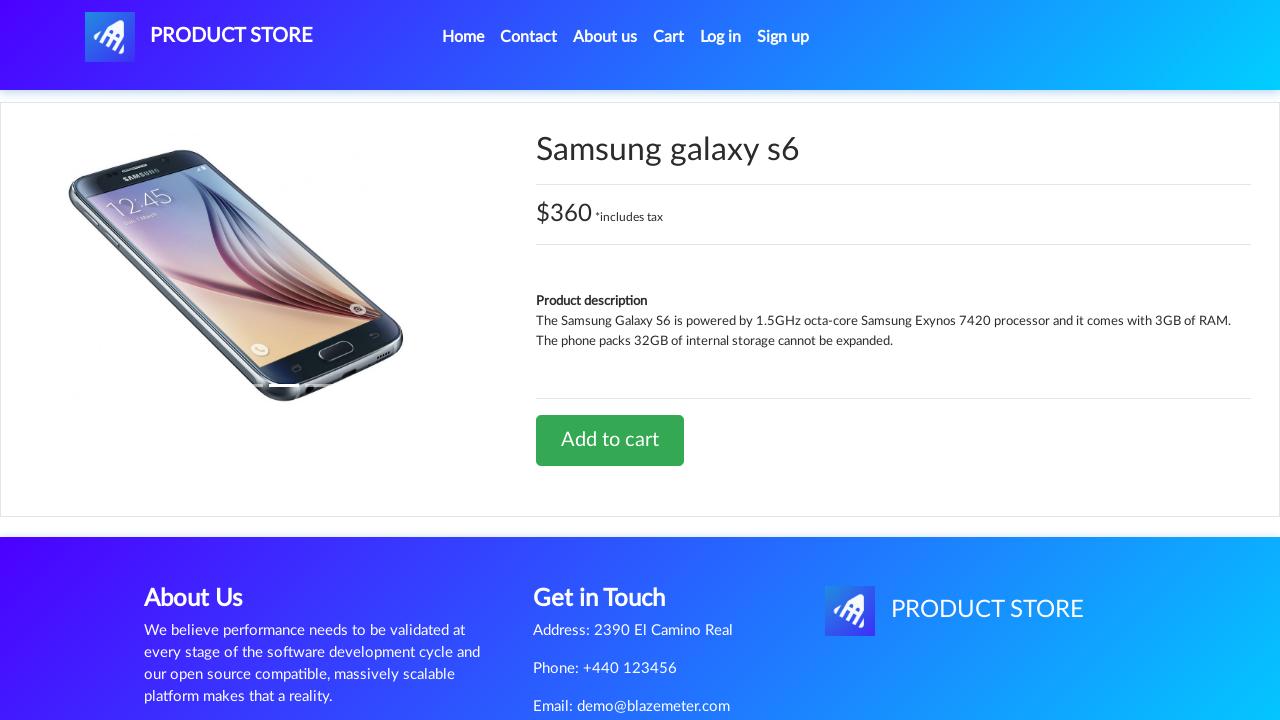

Clicked 'Add to cart' button at (610, 440) on a[onclick='addToCart(1)']
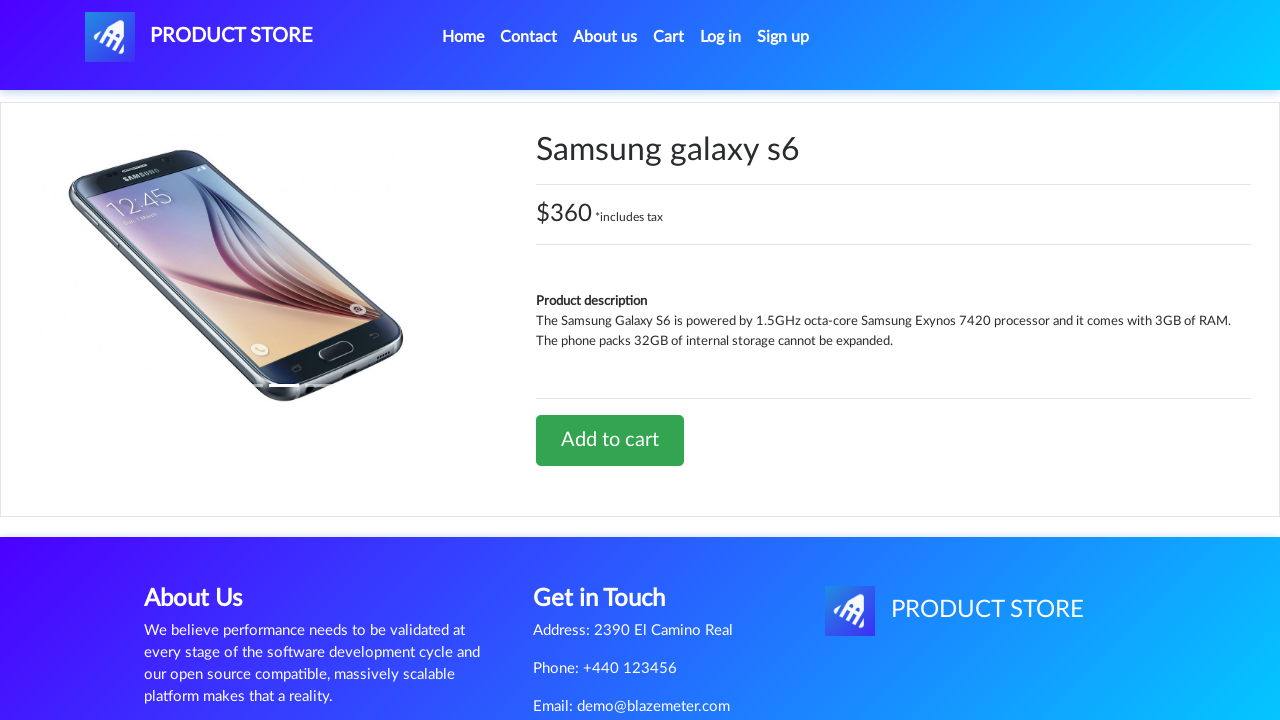

Waited for add to cart confirmation alert
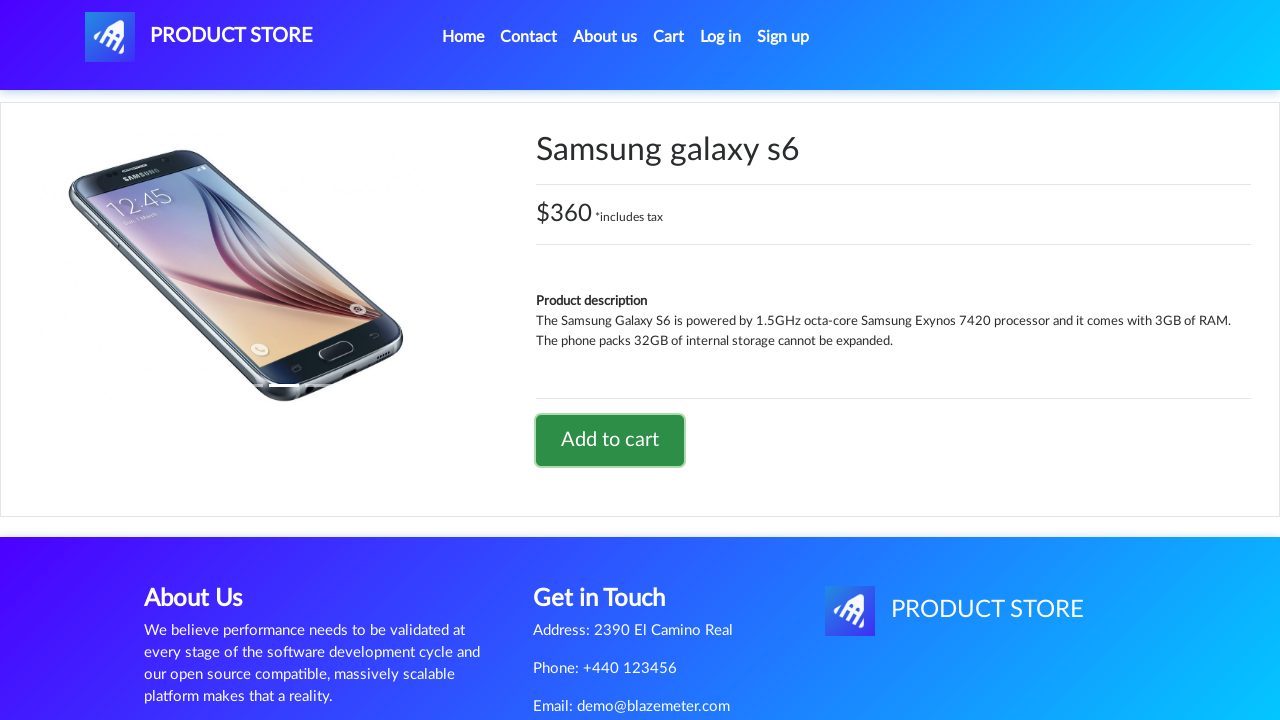

Navigated to shopping cart at (669, 37) on #cartur
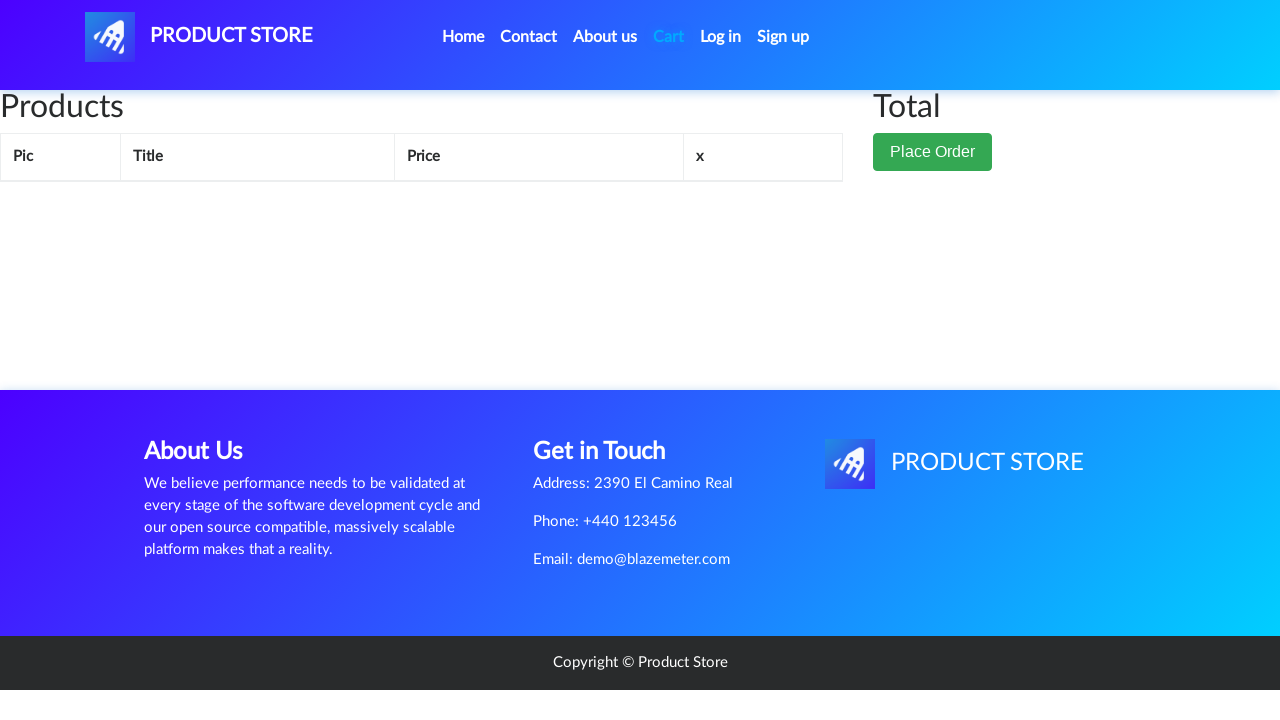

Cart page loaded with product visible
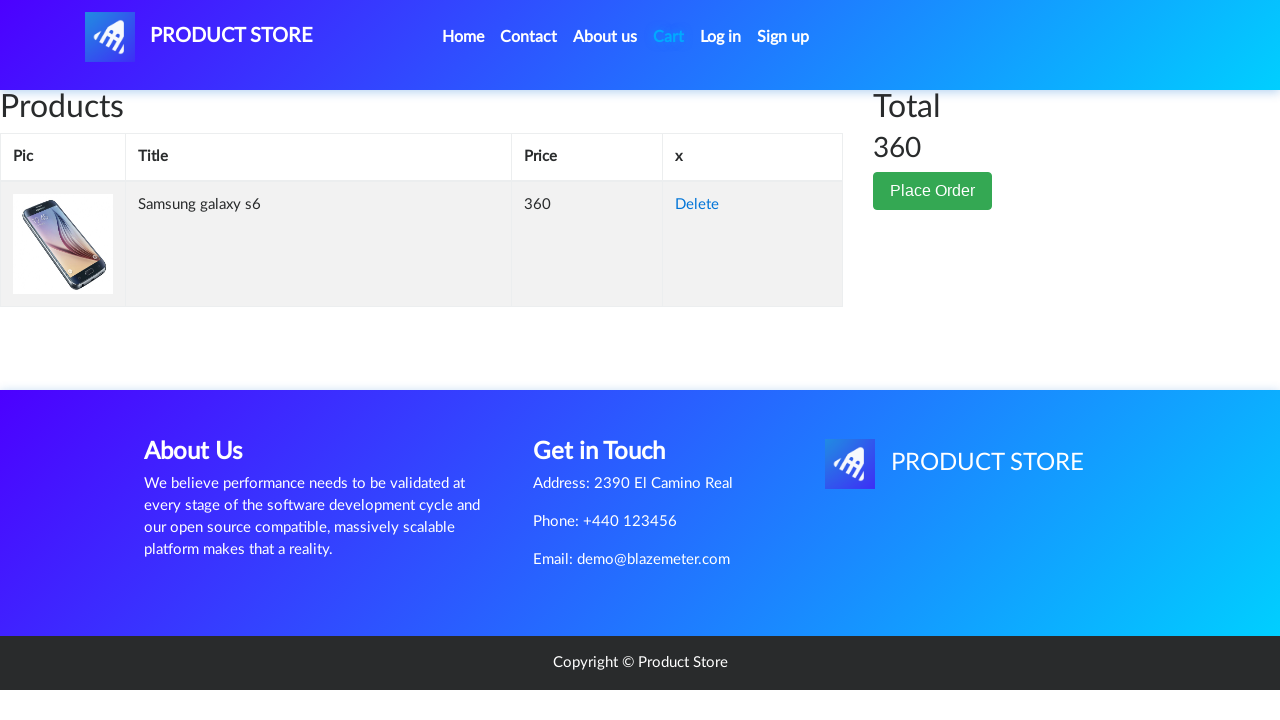

Clicked 'Delete' button to remove product from cart at (697, 205) on a:has-text('Delete')
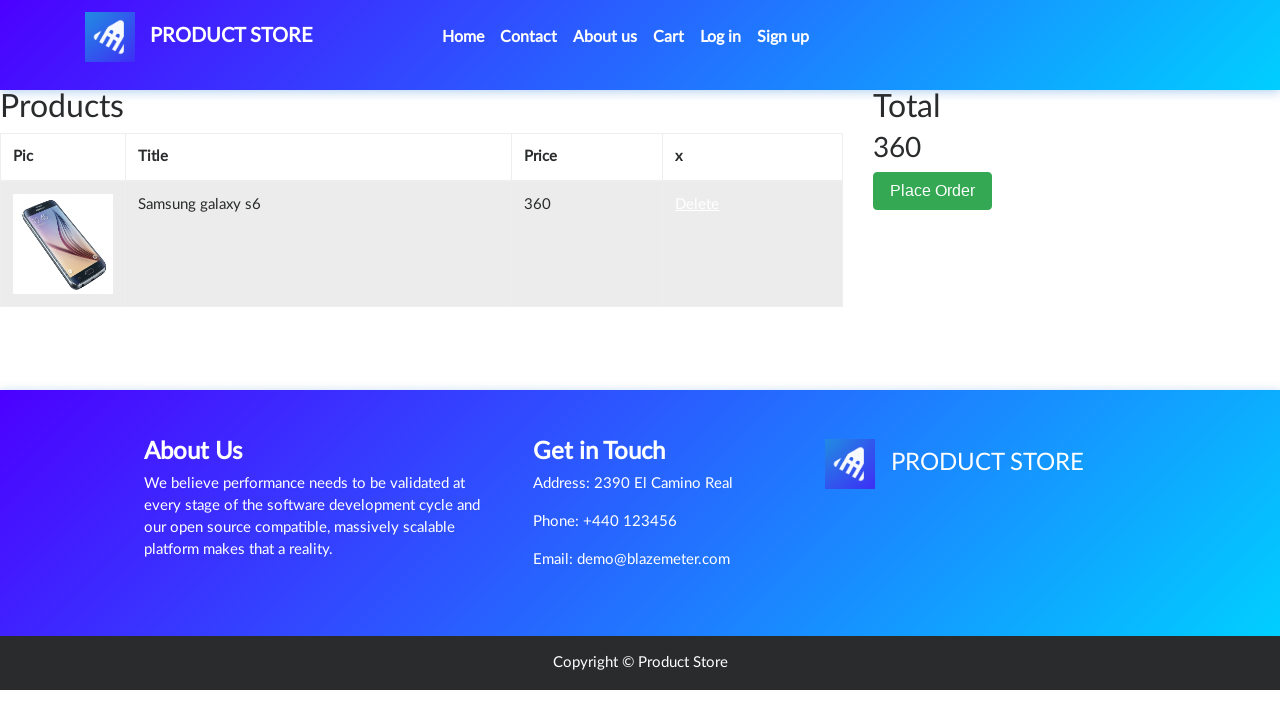

Product removed from cart
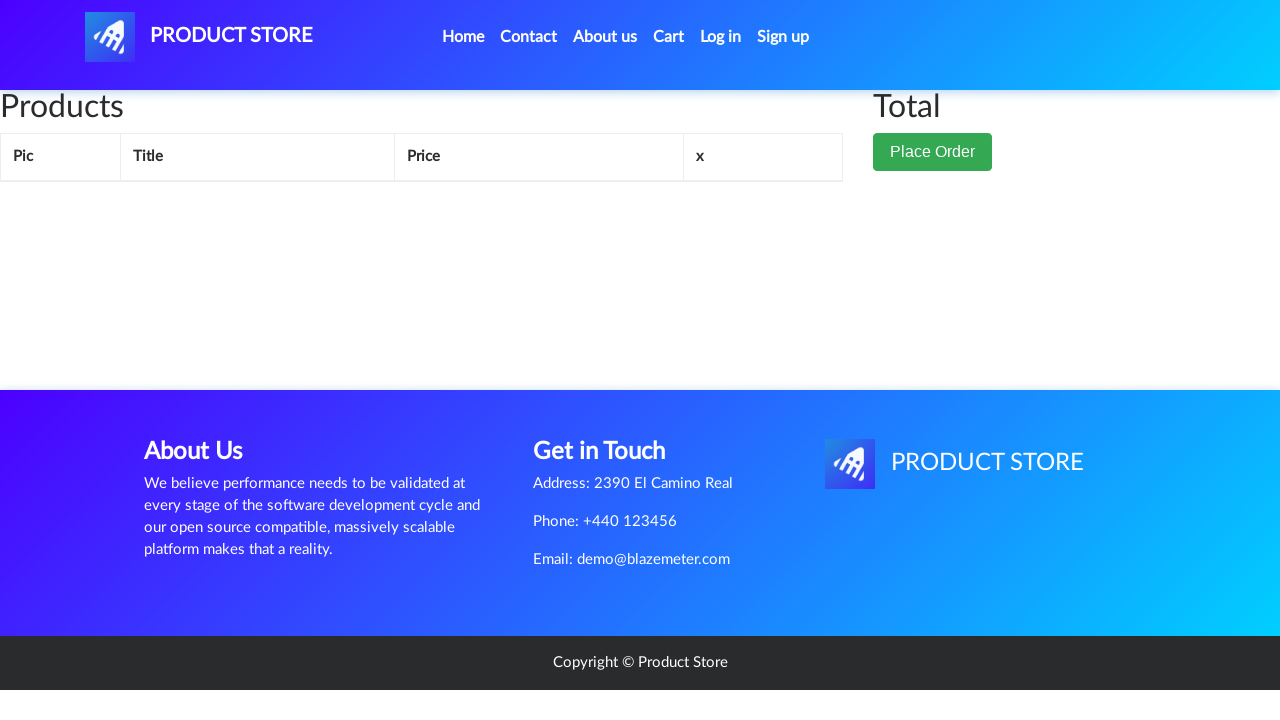

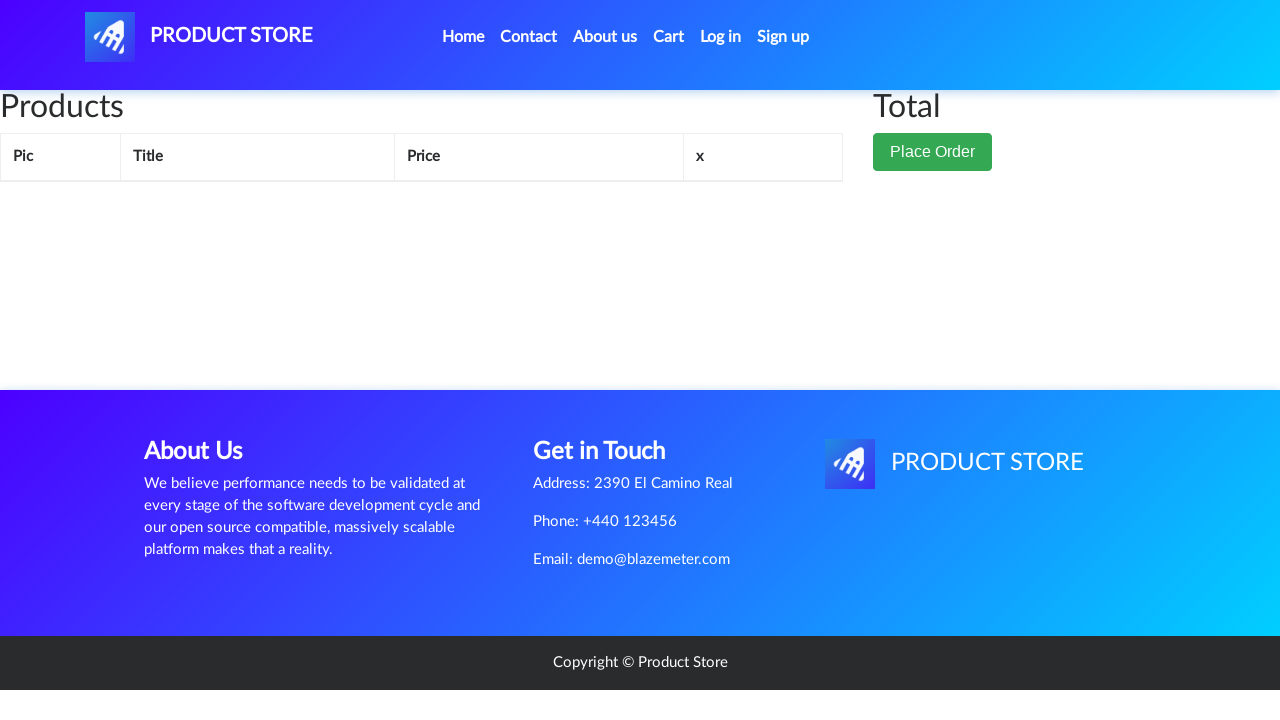